Tests notification message functionality by clicking a button and verifying that either a success or retry notification message is displayed

Starting URL: http://the-internet.herokuapp.com/notification_message_rendered

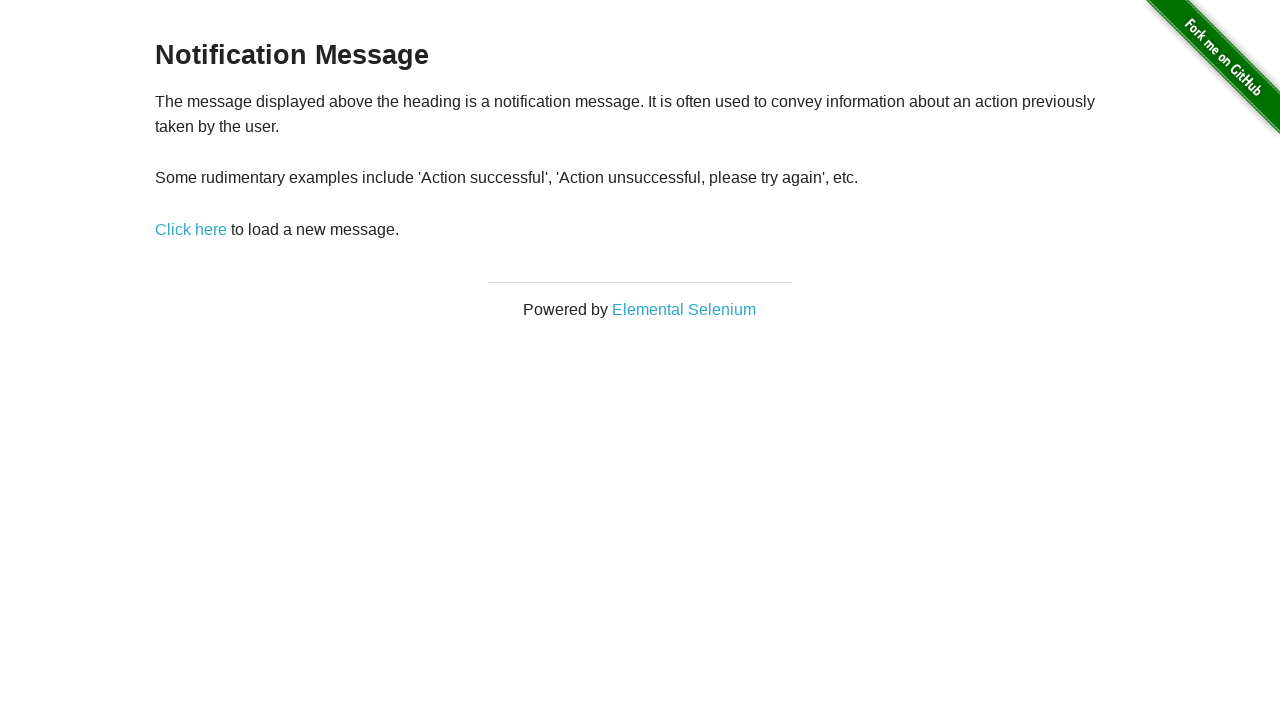

Clicked 'Click here' link to trigger notification at (191, 229) on text=Click here
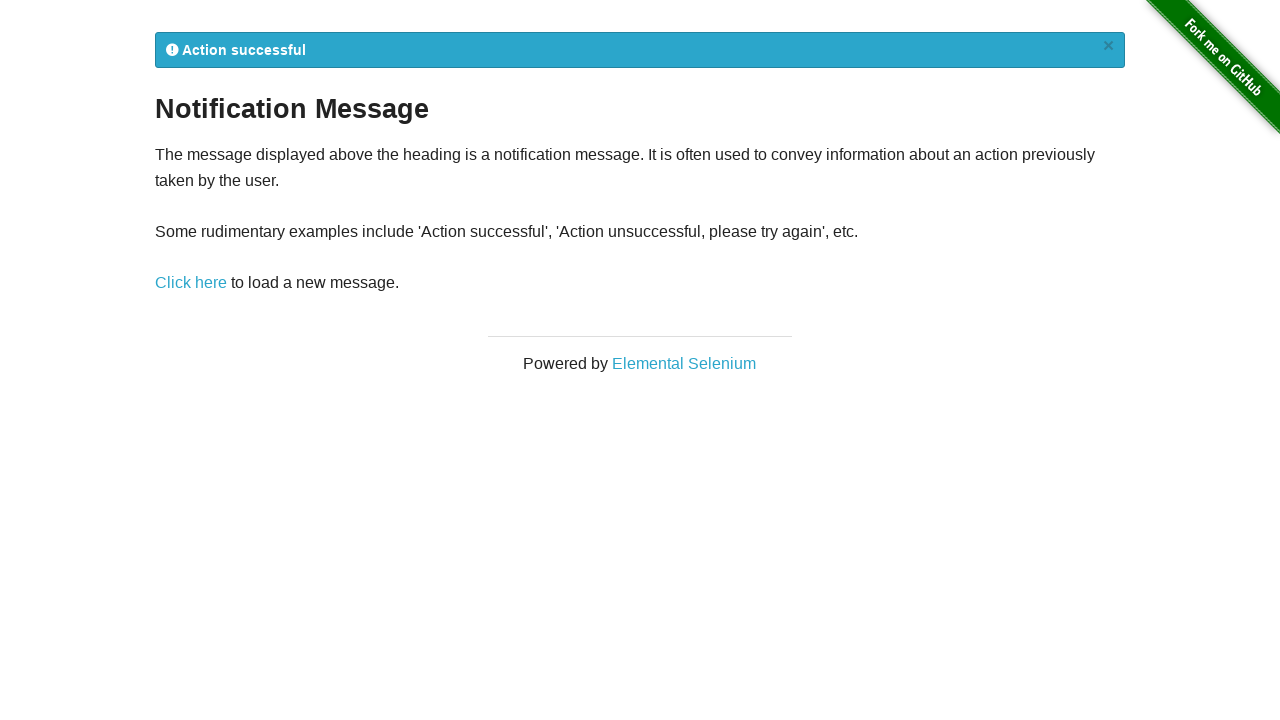

Flash notification element appeared
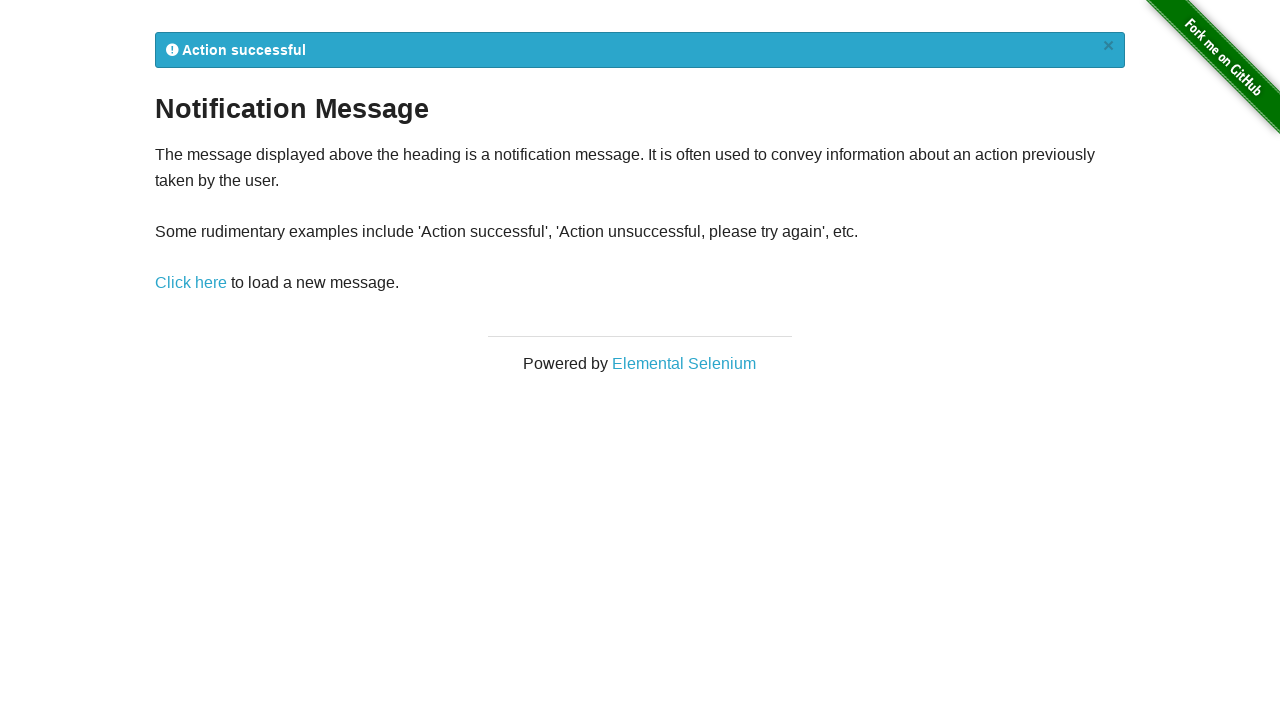

Retrieved notification message text
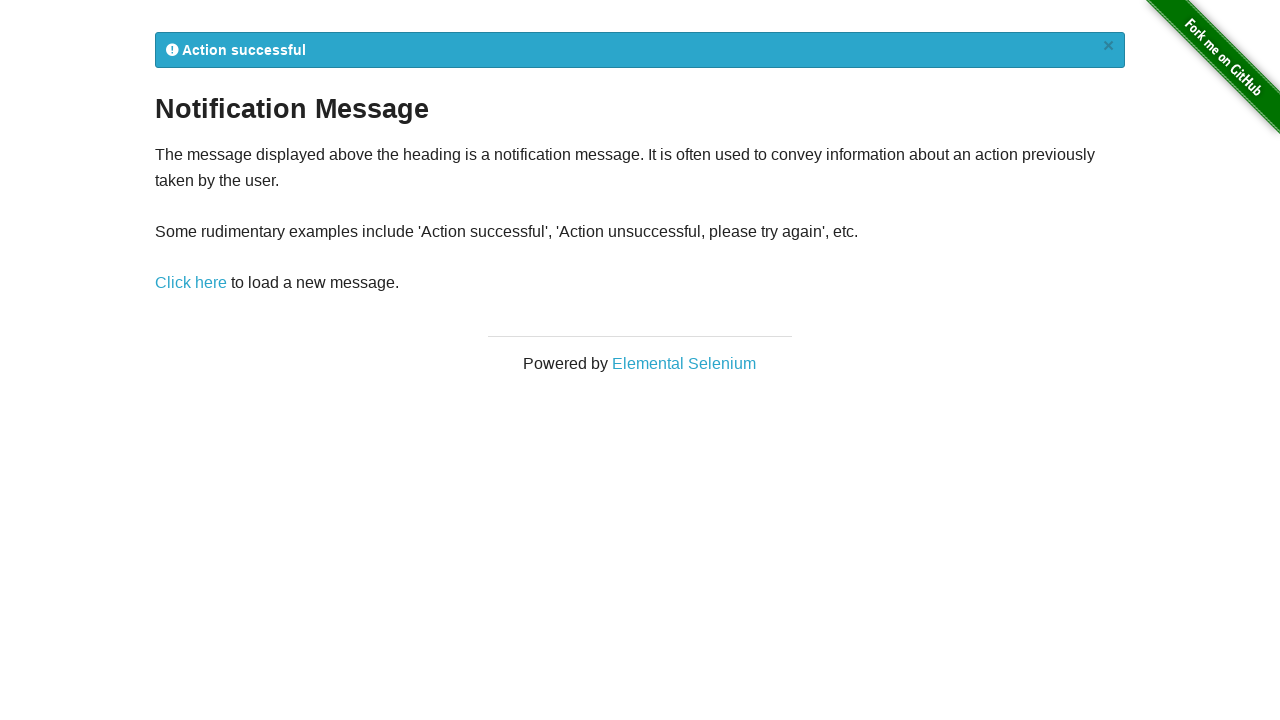

Verified notification message is either success or retry message
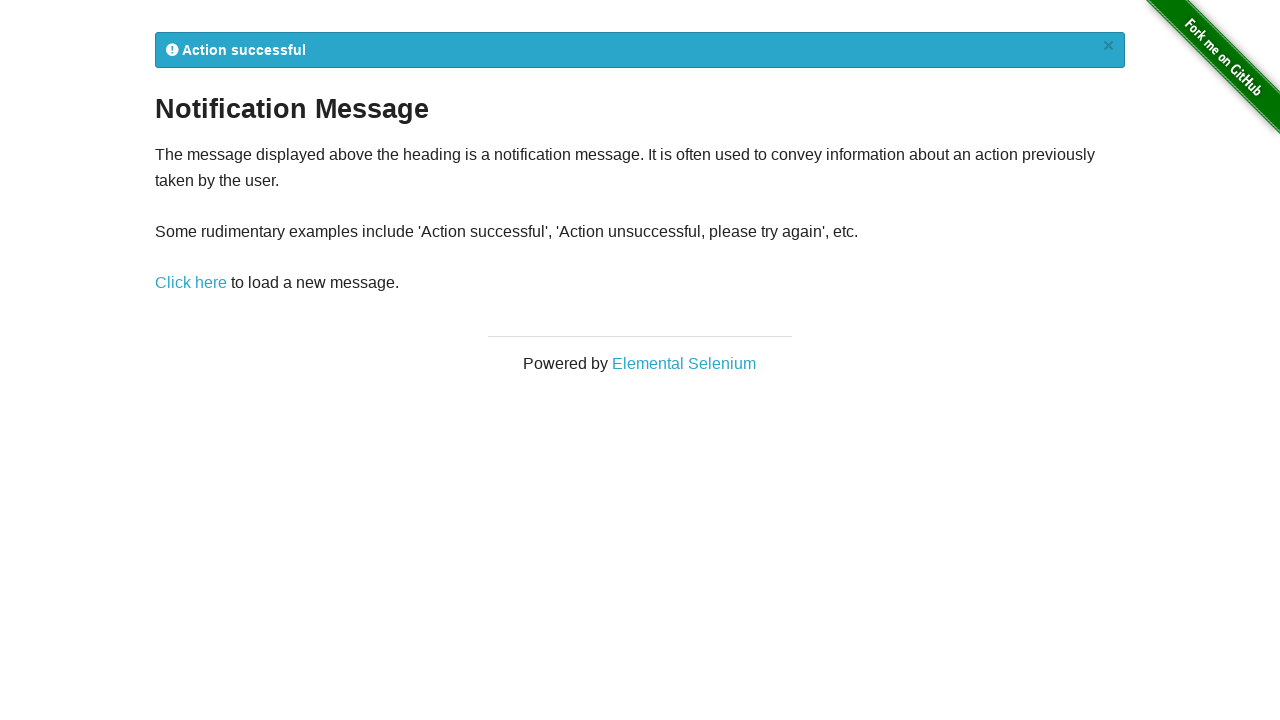

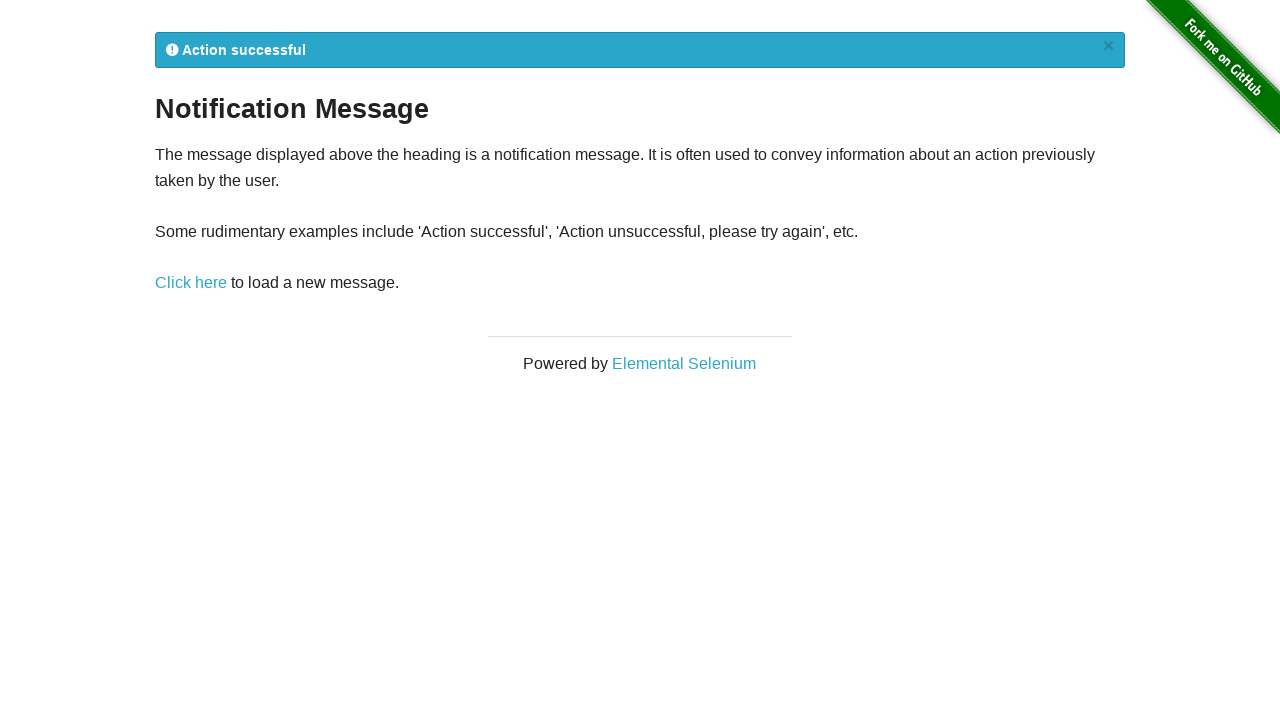